Tests auto-suggest dropdown functionality by typing a partial text and selecting a matching option from the dropdown suggestions

Starting URL: https://rahulshettyacademy.com/dropdownsPractise/

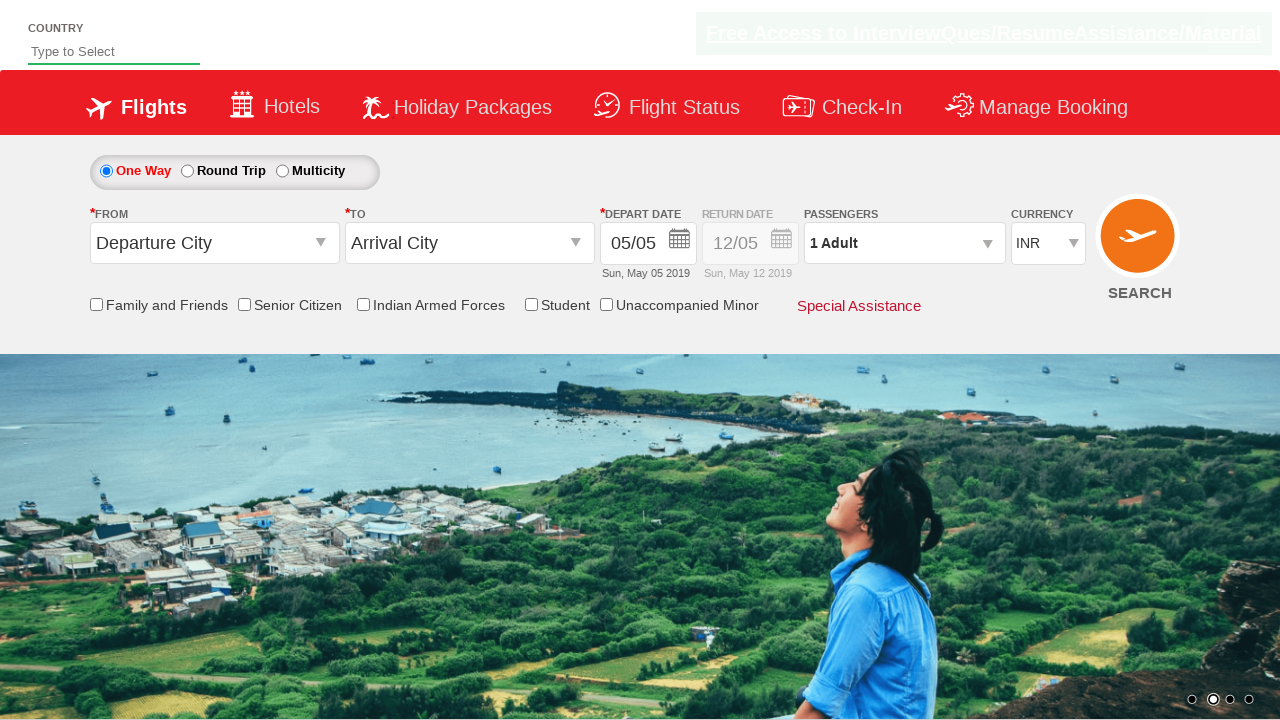

Typed 'ind' in auto-suggest field to trigger dropdown on #autosuggest
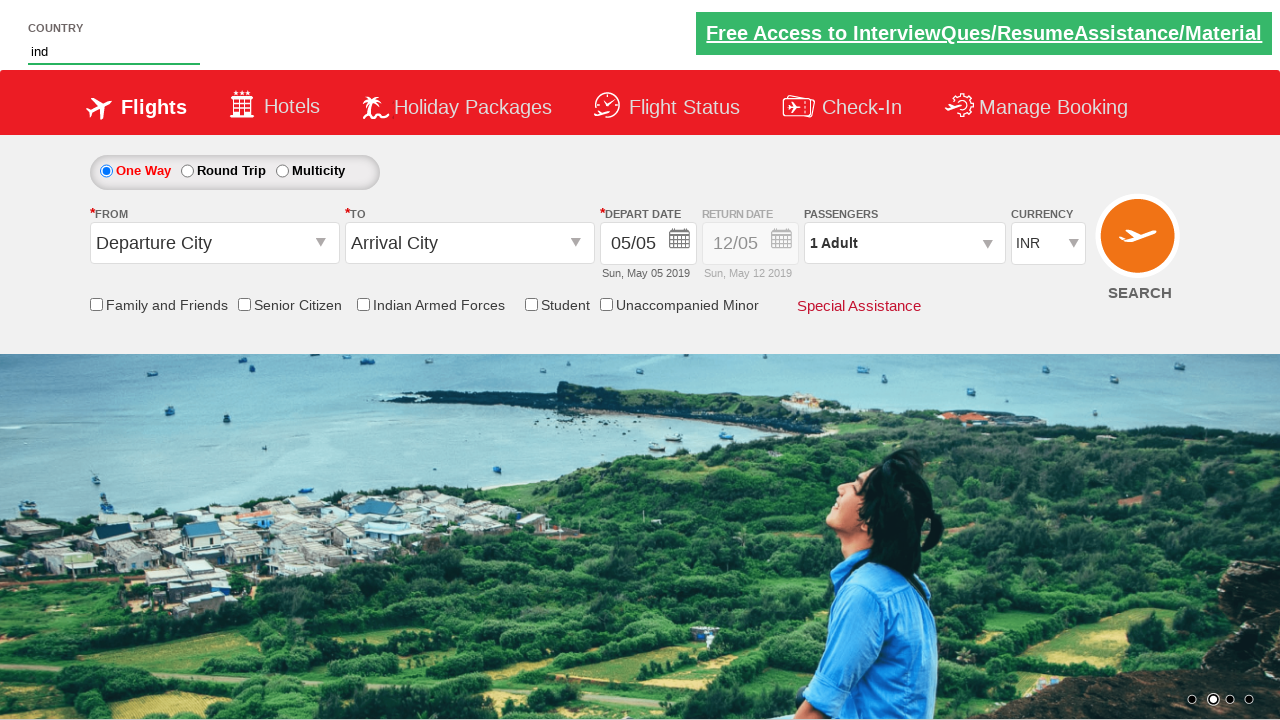

Auto-suggest dropdown options loaded
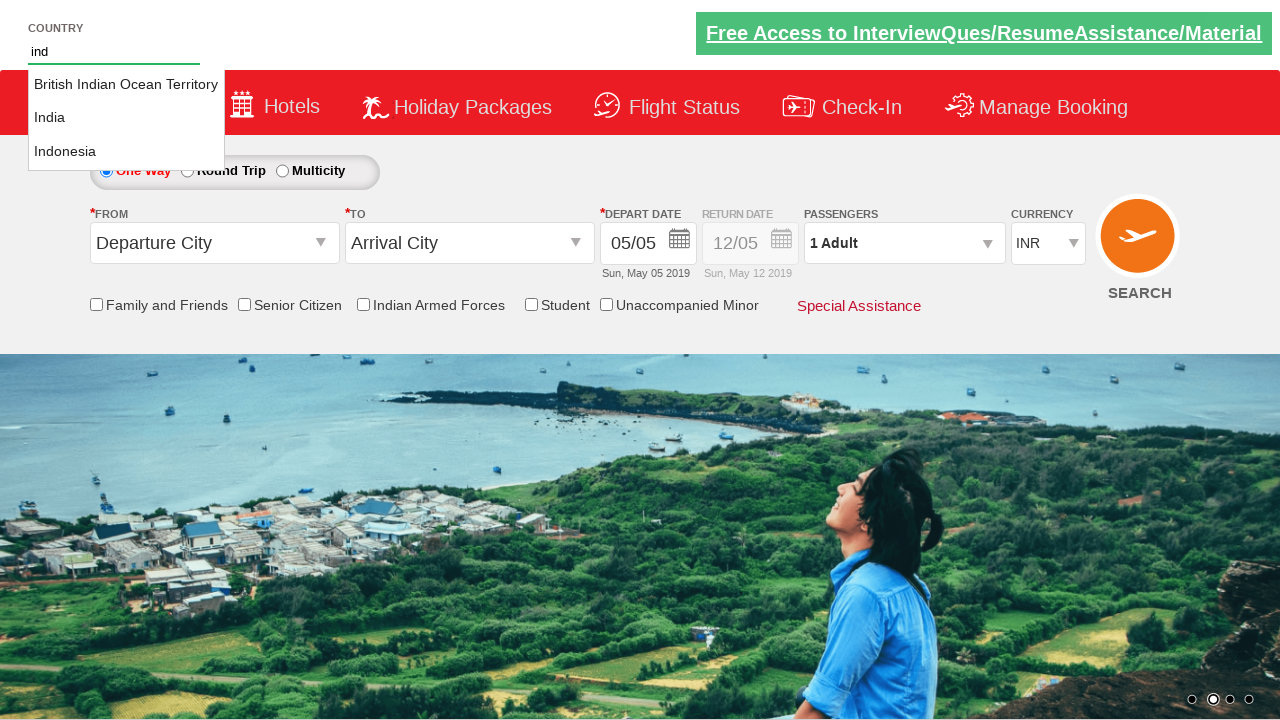

Retrieved all auto-suggest dropdown options
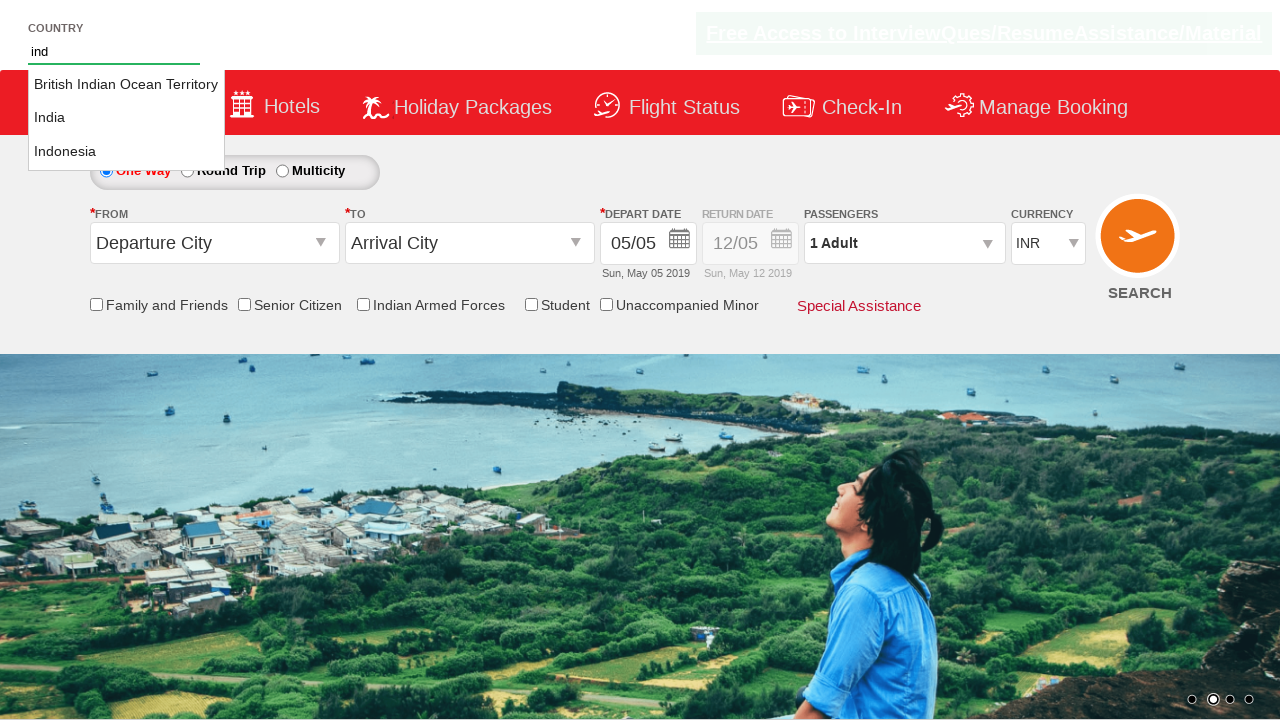

Selected 'Indonesia' from auto-suggest dropdown at (126, 152) on li.ui-menu-item a >> nth=2
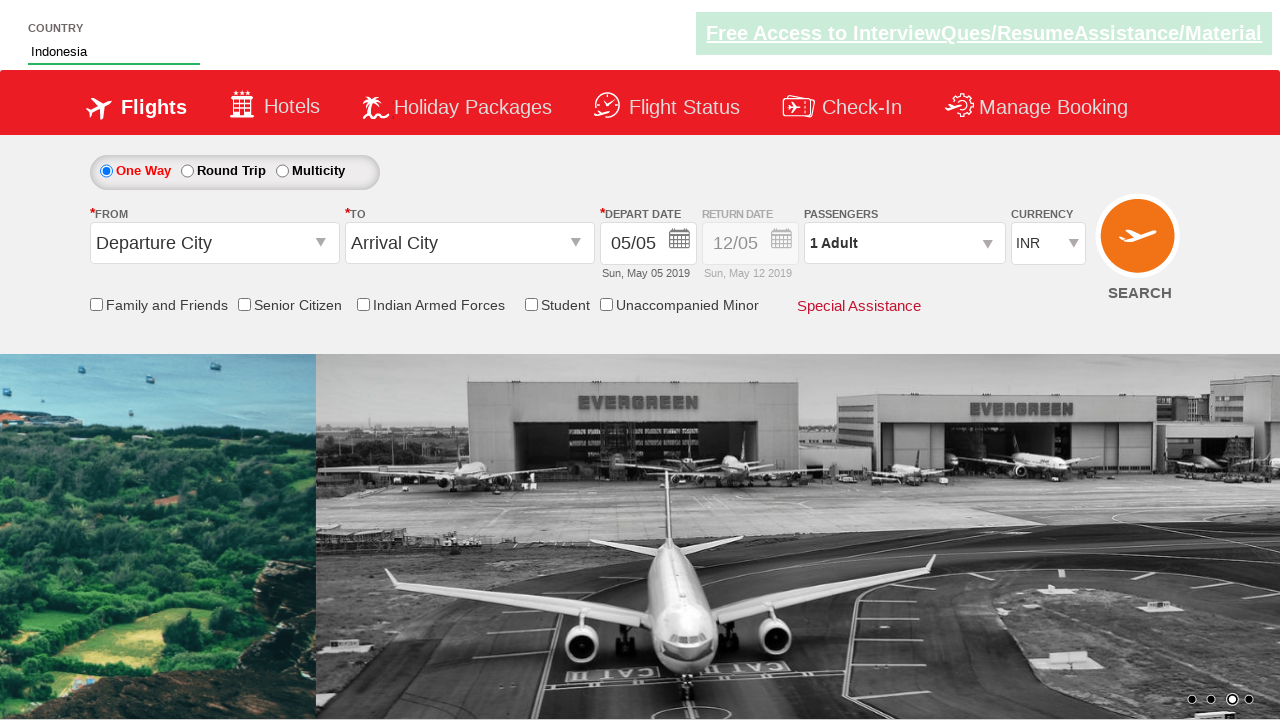

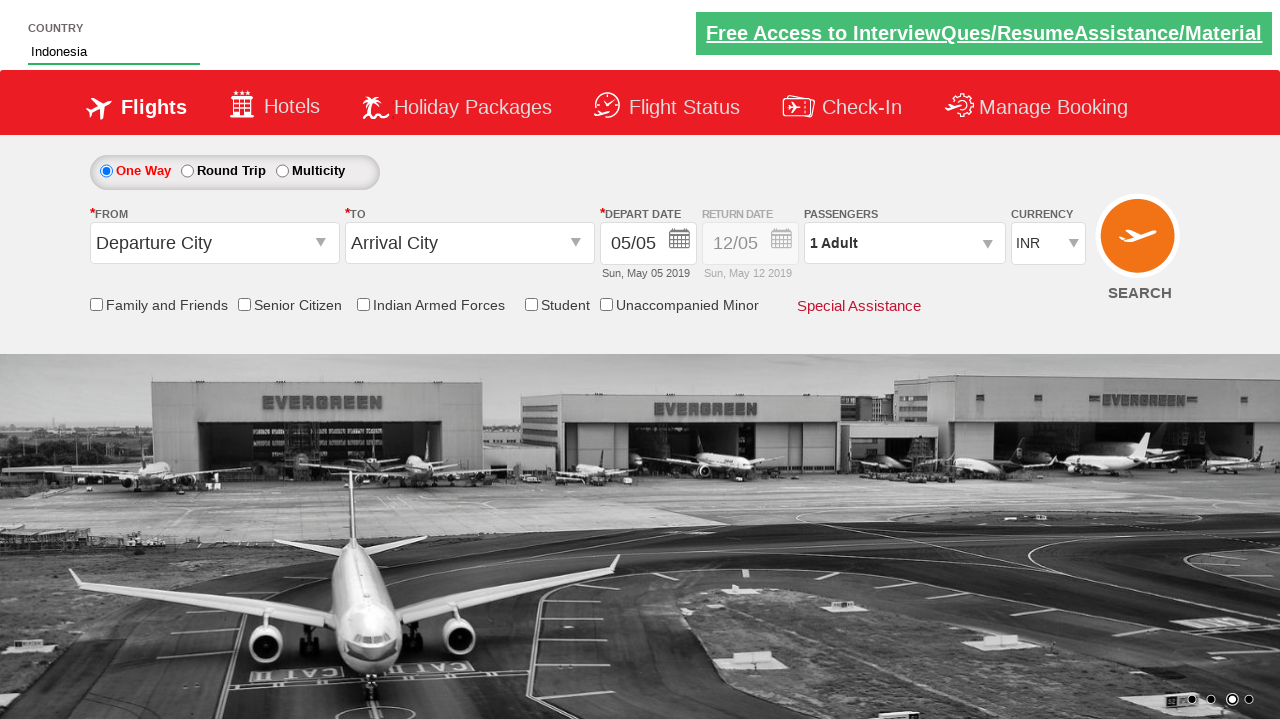